Tests search filters by checking a checkbox and filling a search textbox with a park name

Starting URL: https://bcparks.ca/active-advisories/

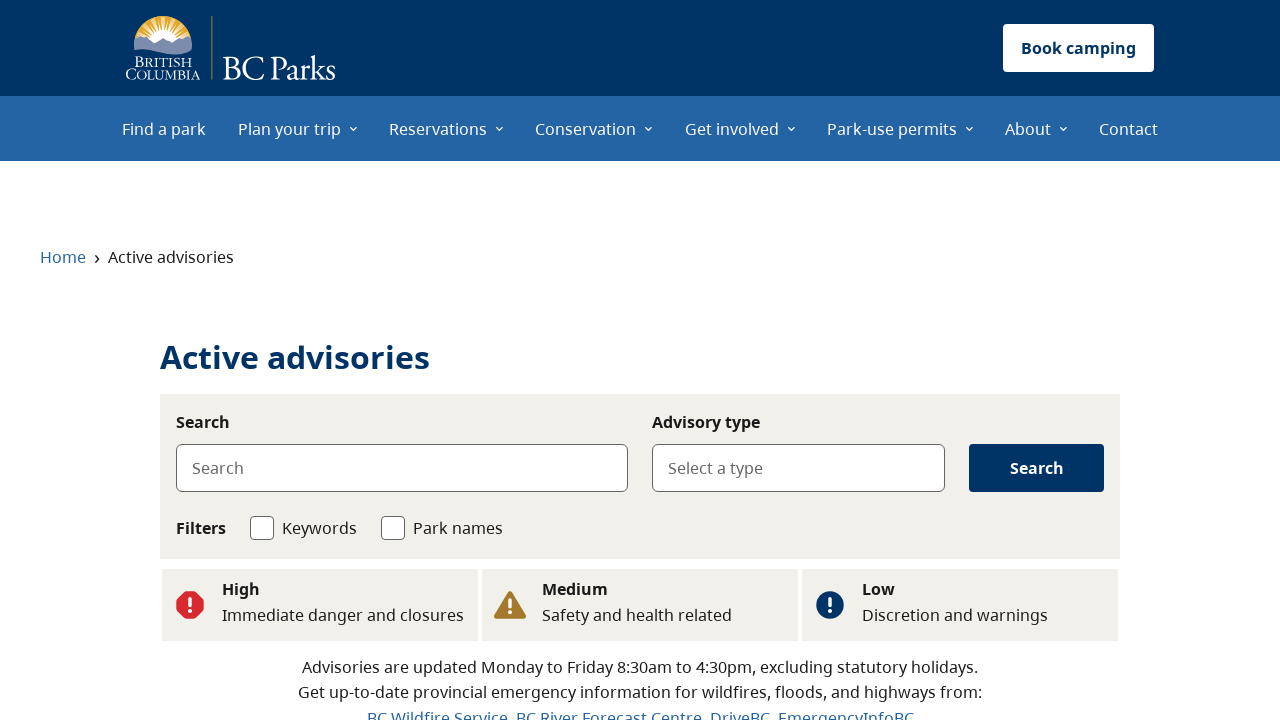

Waited for page to fully load (networkidle)
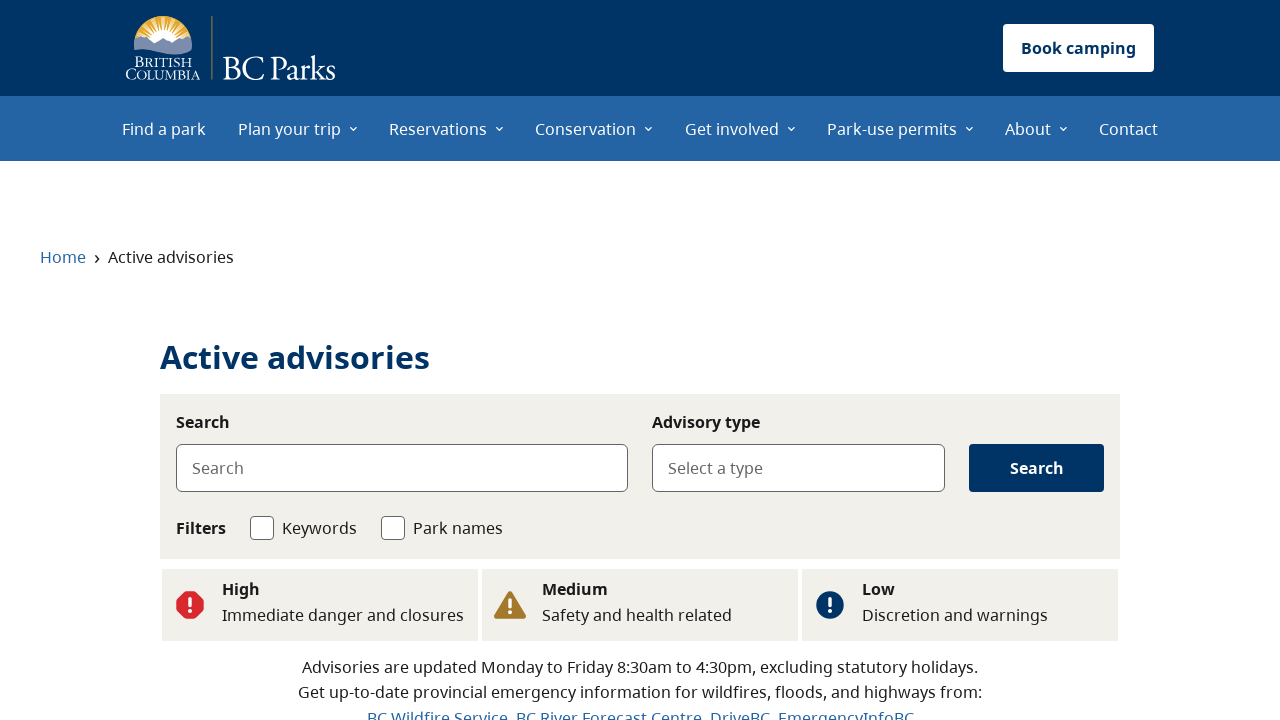

Checked the second checkbox filter at (393, 528) on internal:role=checkbox >> nth=1
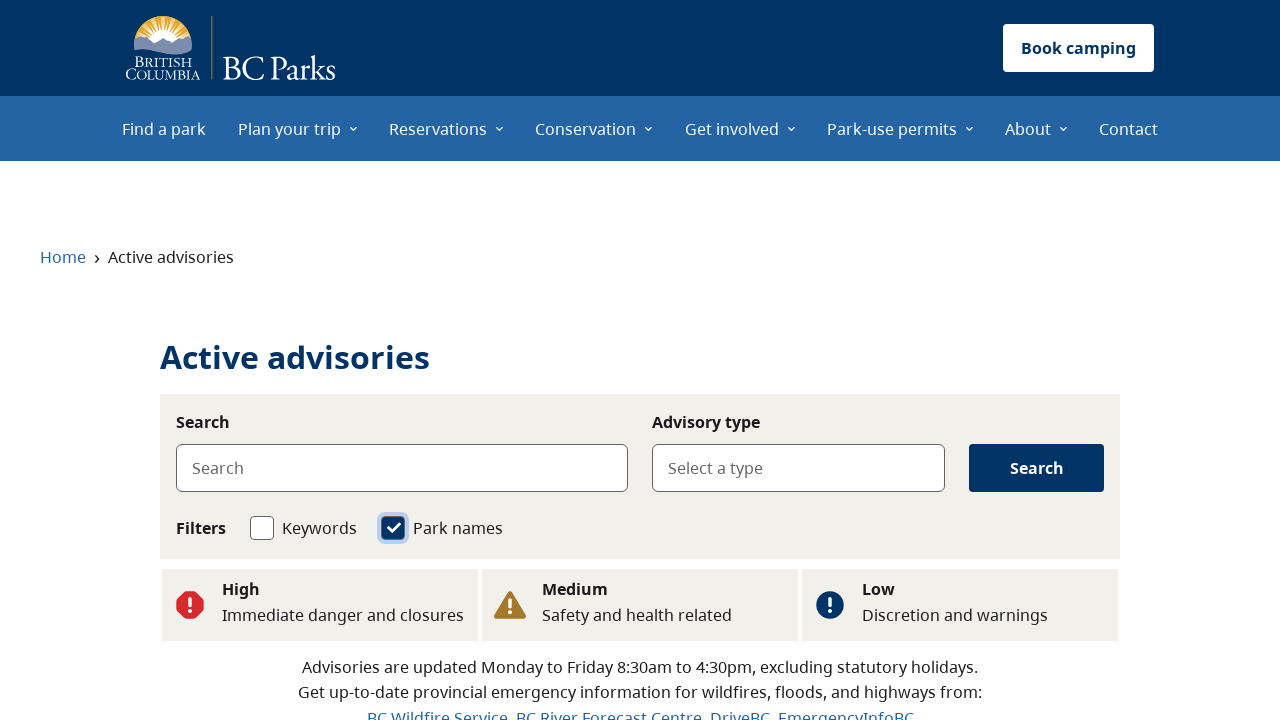

Filled search textbox with 'Babine' on internal:role=textbox[name="Search"i]
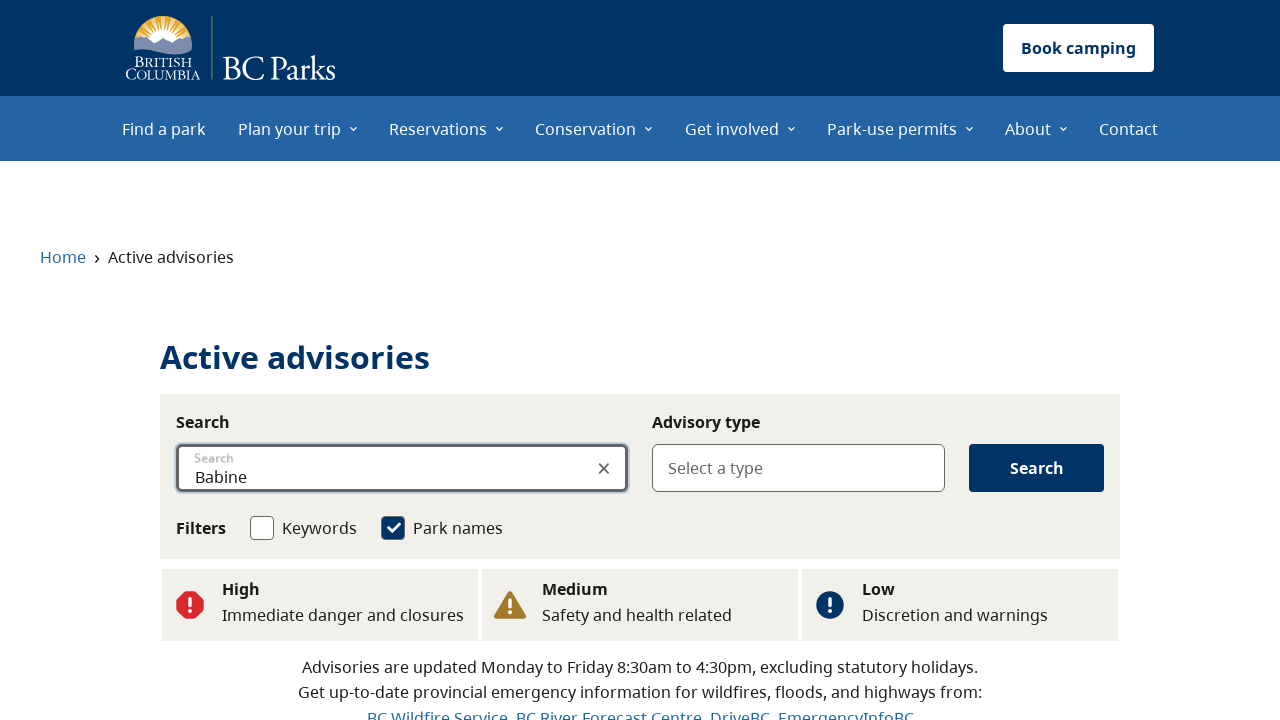

Clicked Search button to apply filters at (1037, 468) on internal:role=button[name="Search"i]
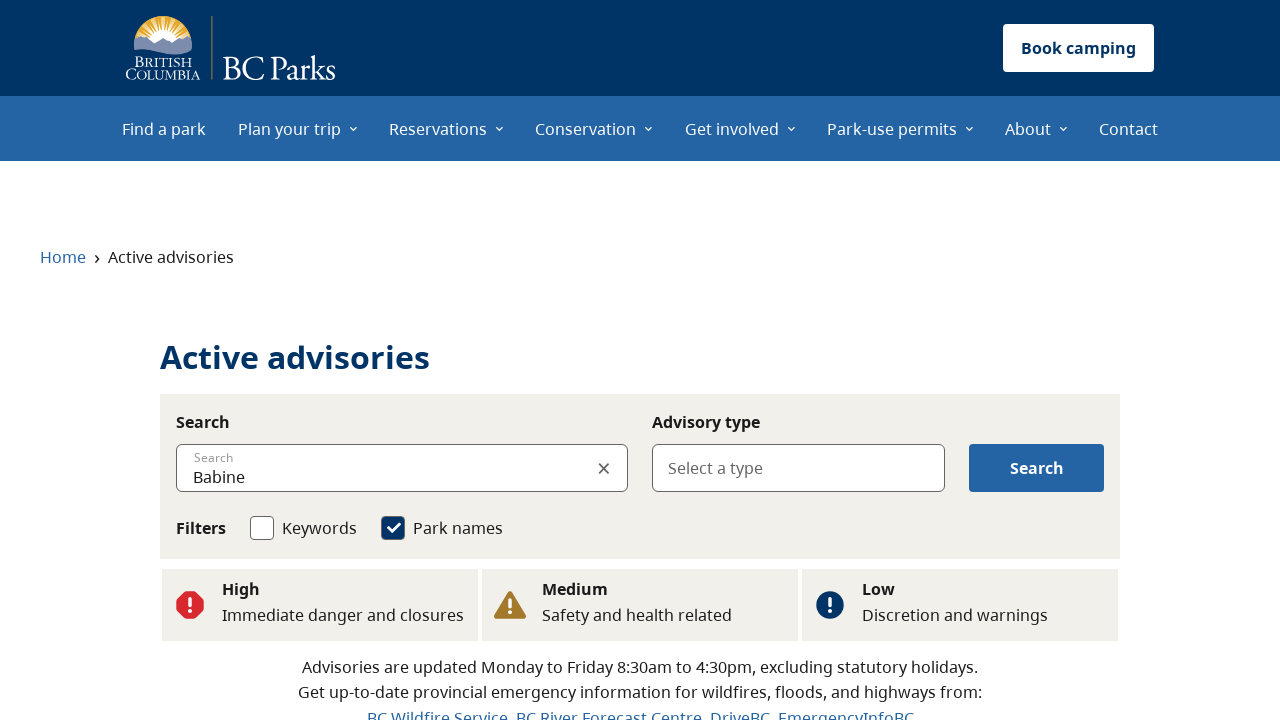

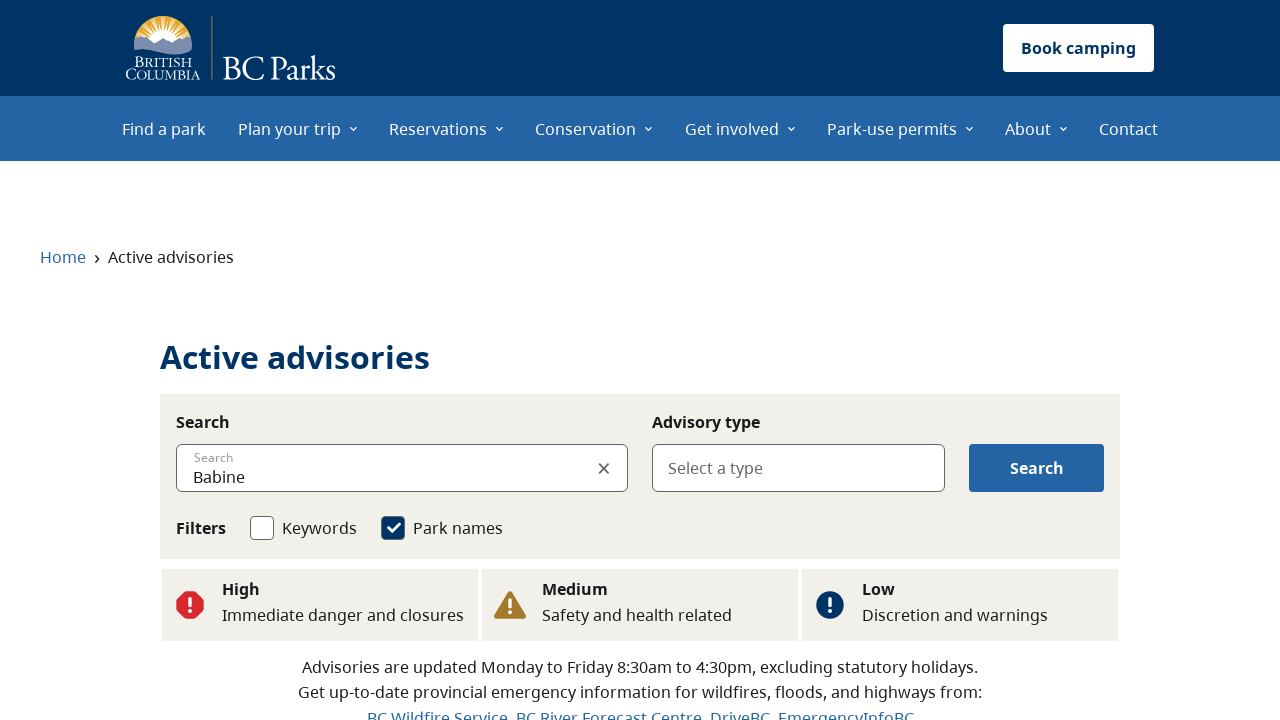